Fills and submits the contact form with test data

Starting URL: https://alchemy.hguy.co/lms

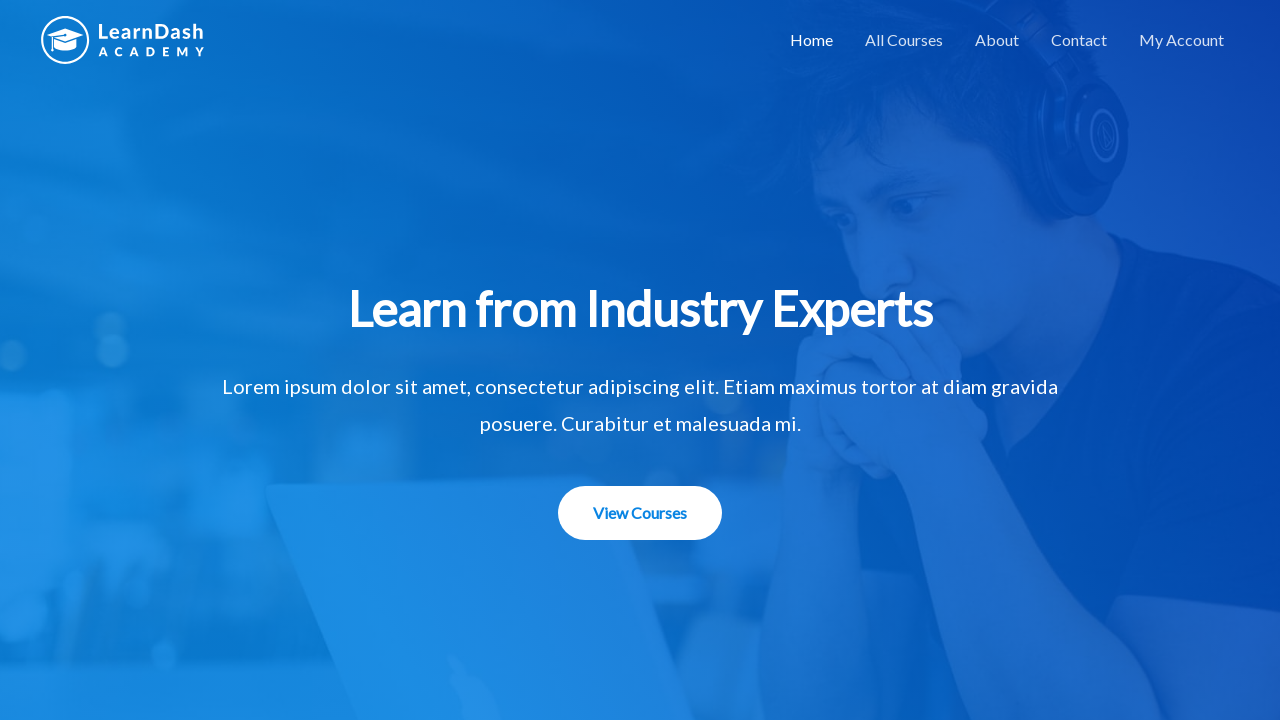

Clicked on Contact link at (1079, 40) on a:text('Contact')
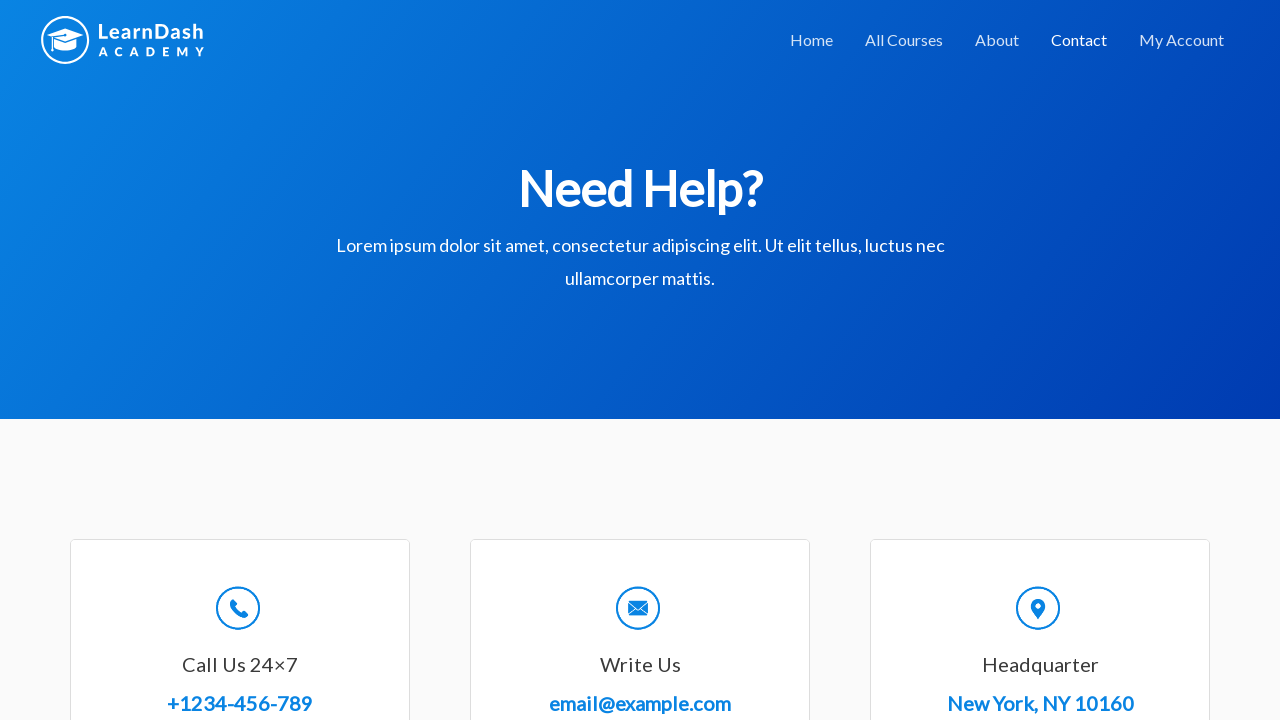

Contact form loaded successfully
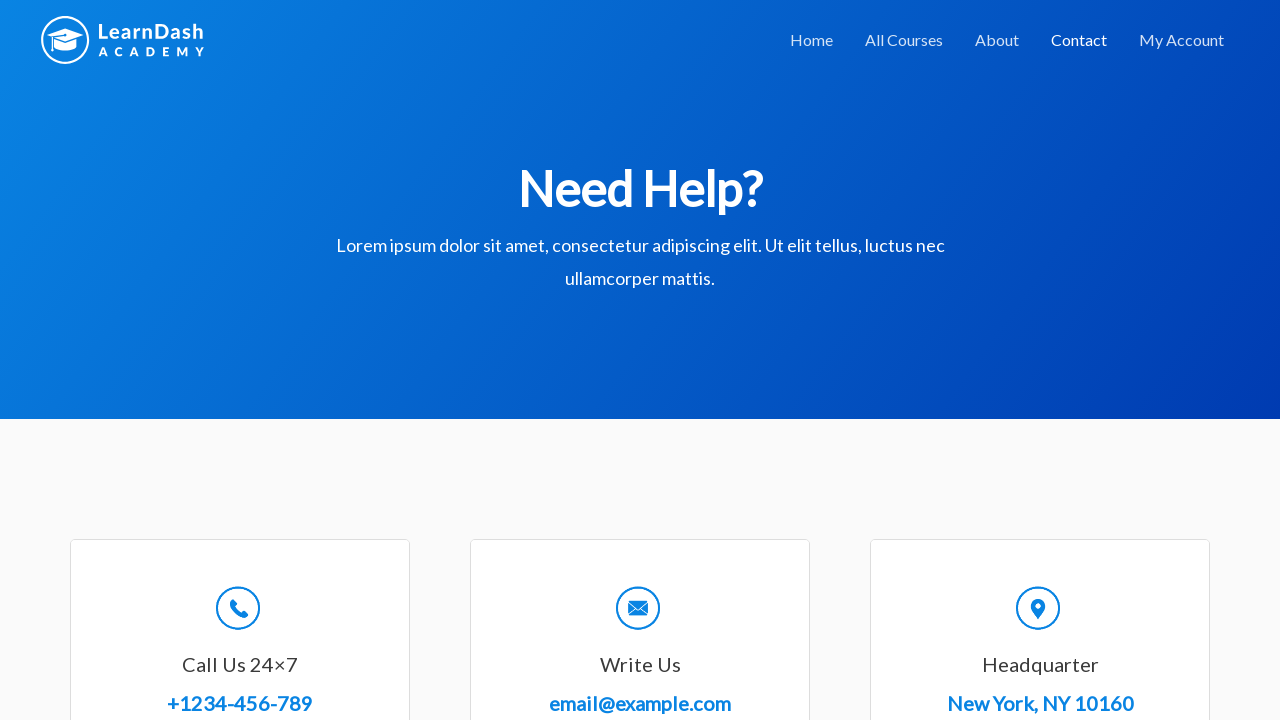

Filled name field with 'TestUser123' on #wpforms-8-field_0
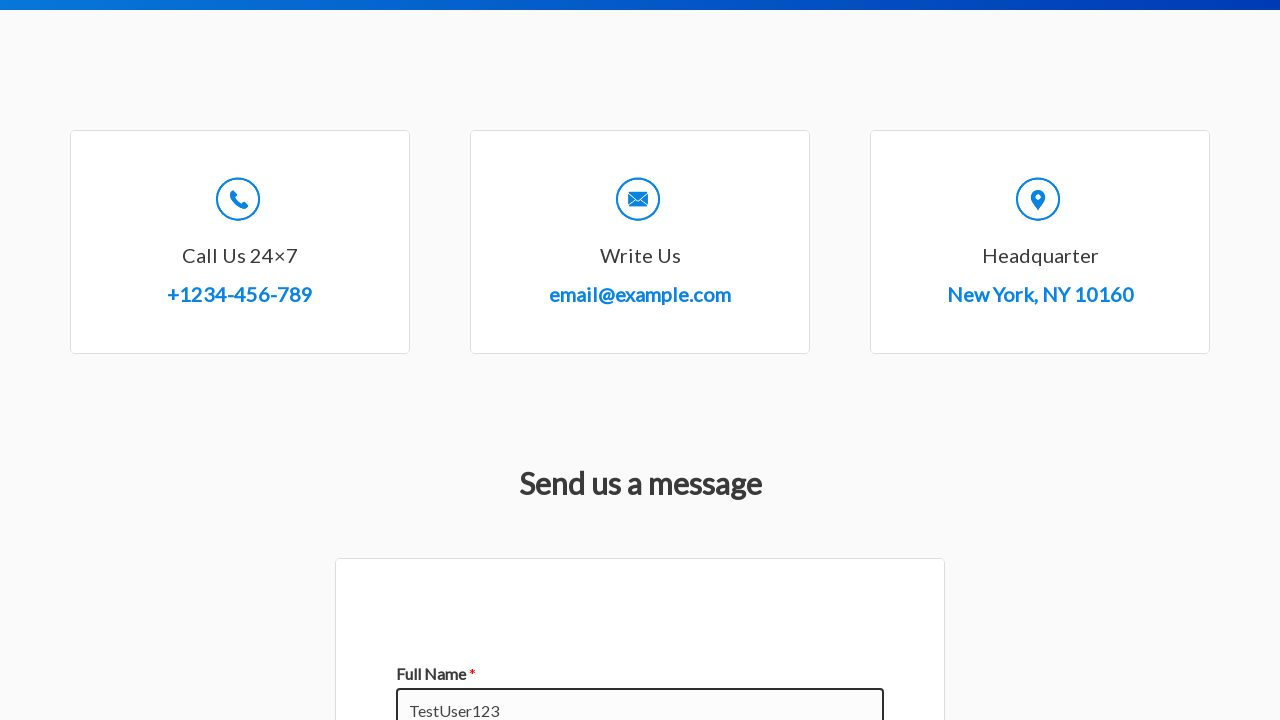

Filled email field with 'testuser@example.com' on #wpforms-8-field_1
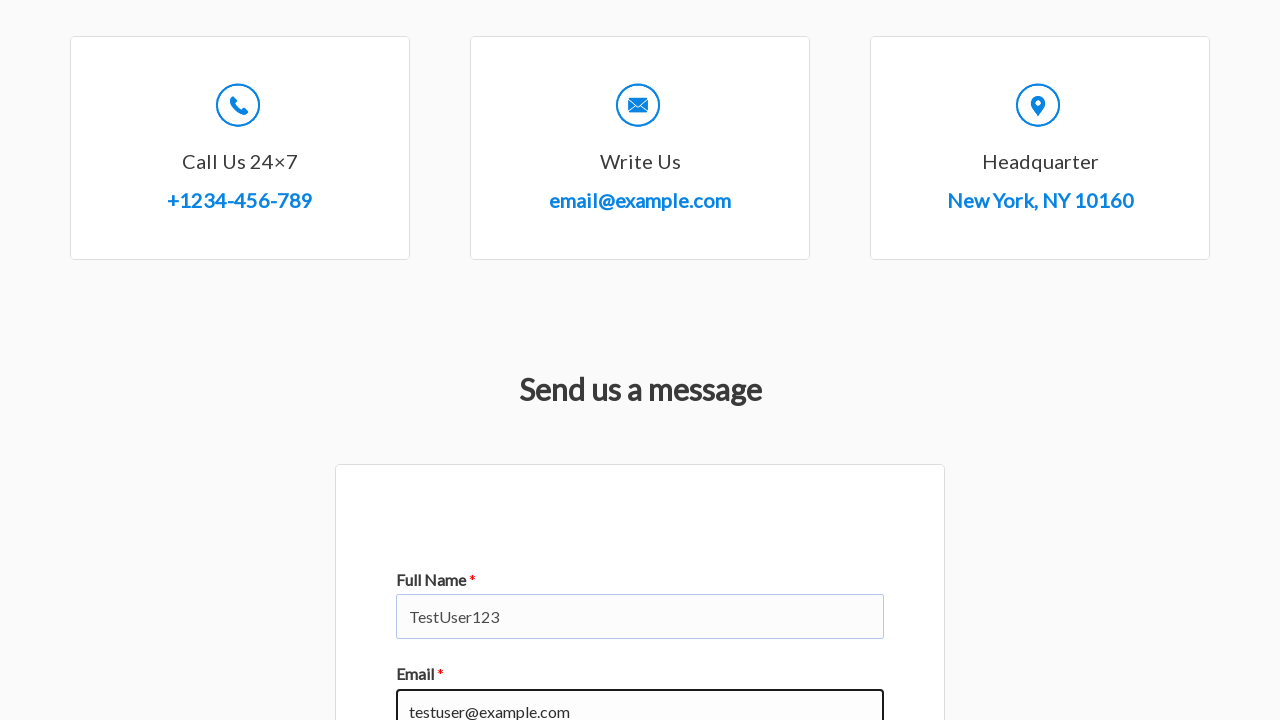

Filled subject field with 'Test Subject' on #wpforms-8-field_3
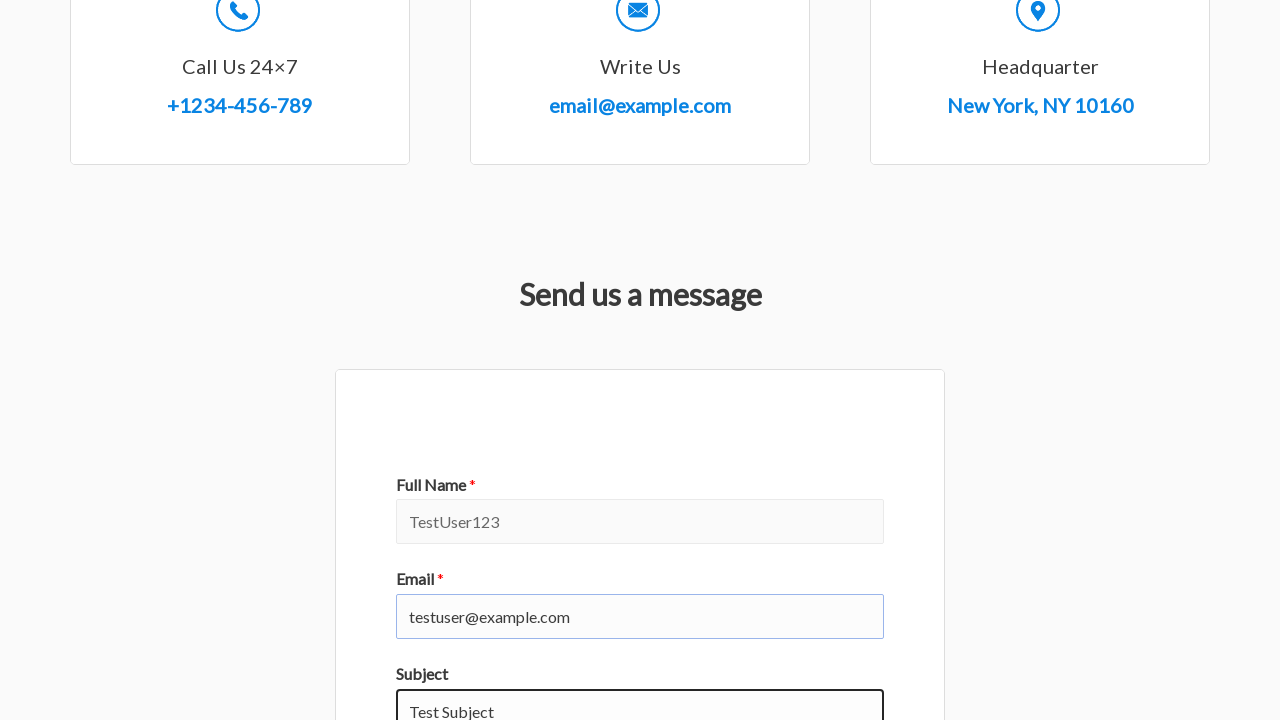

Filled message field with test message on #wpforms-8-field_2
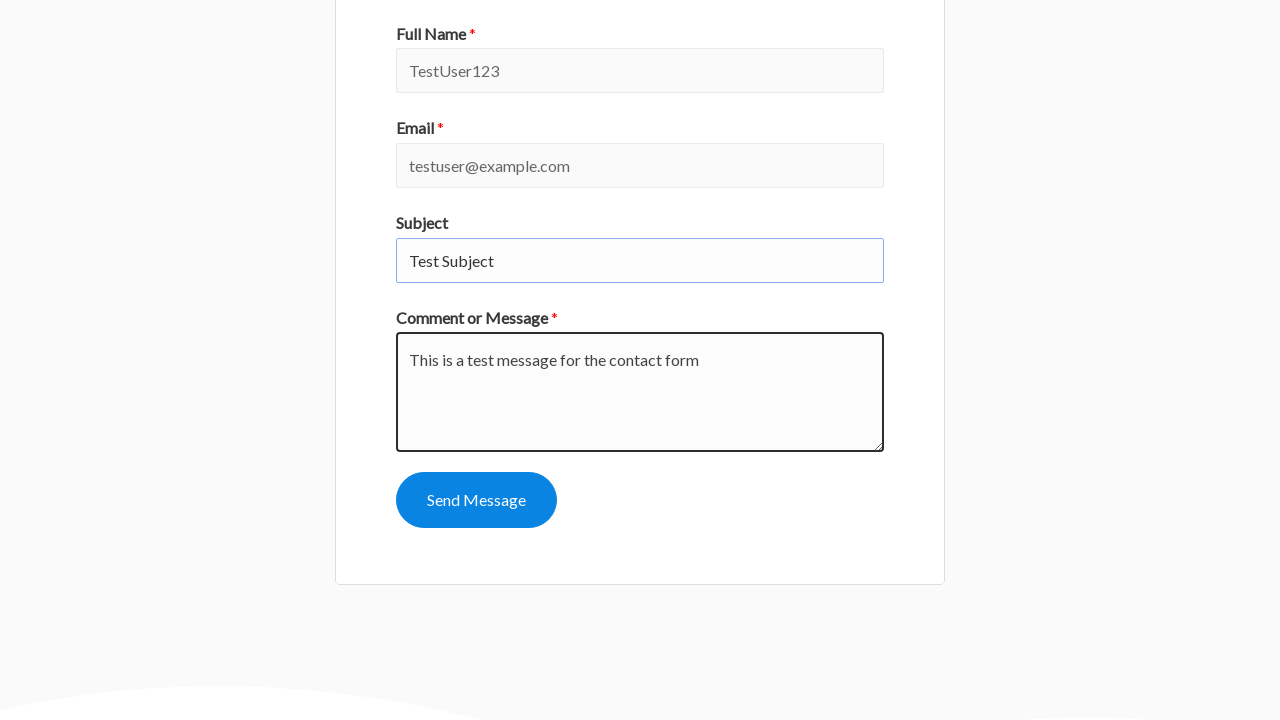

Clicked submit button to submit contact form at (476, 500) on #wpforms-submit-8
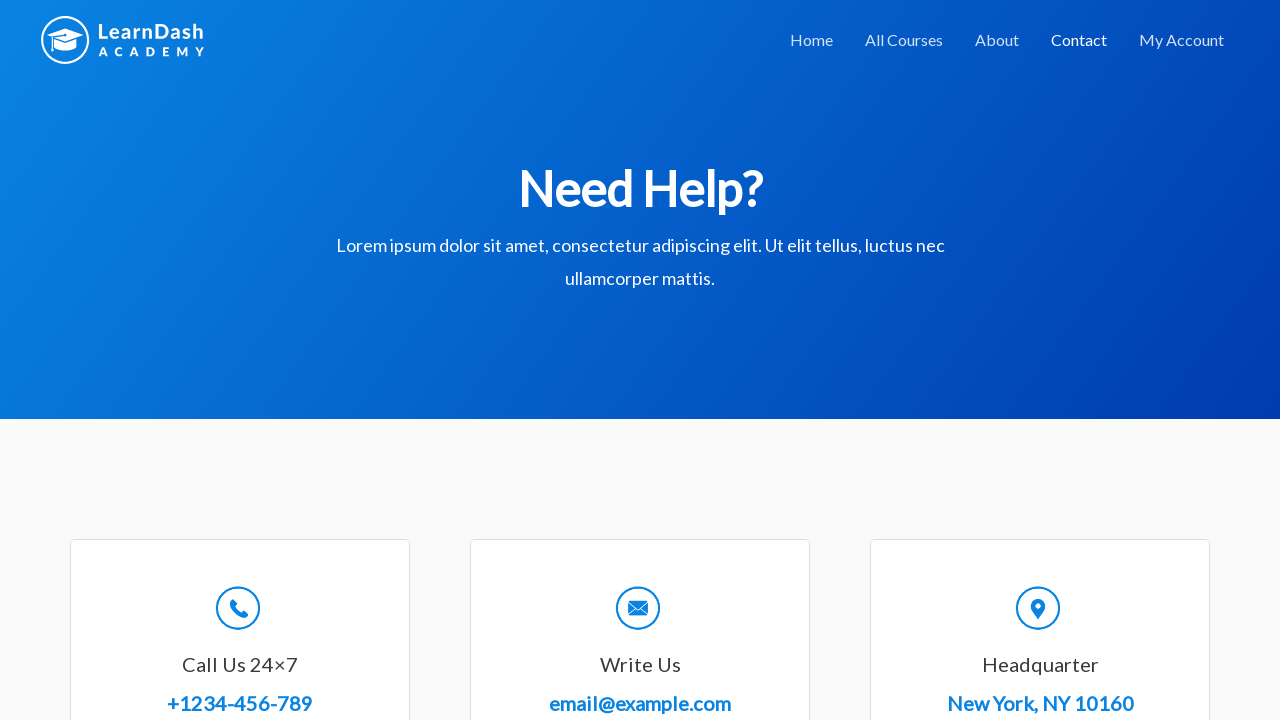

Confirmation message appeared after form submission
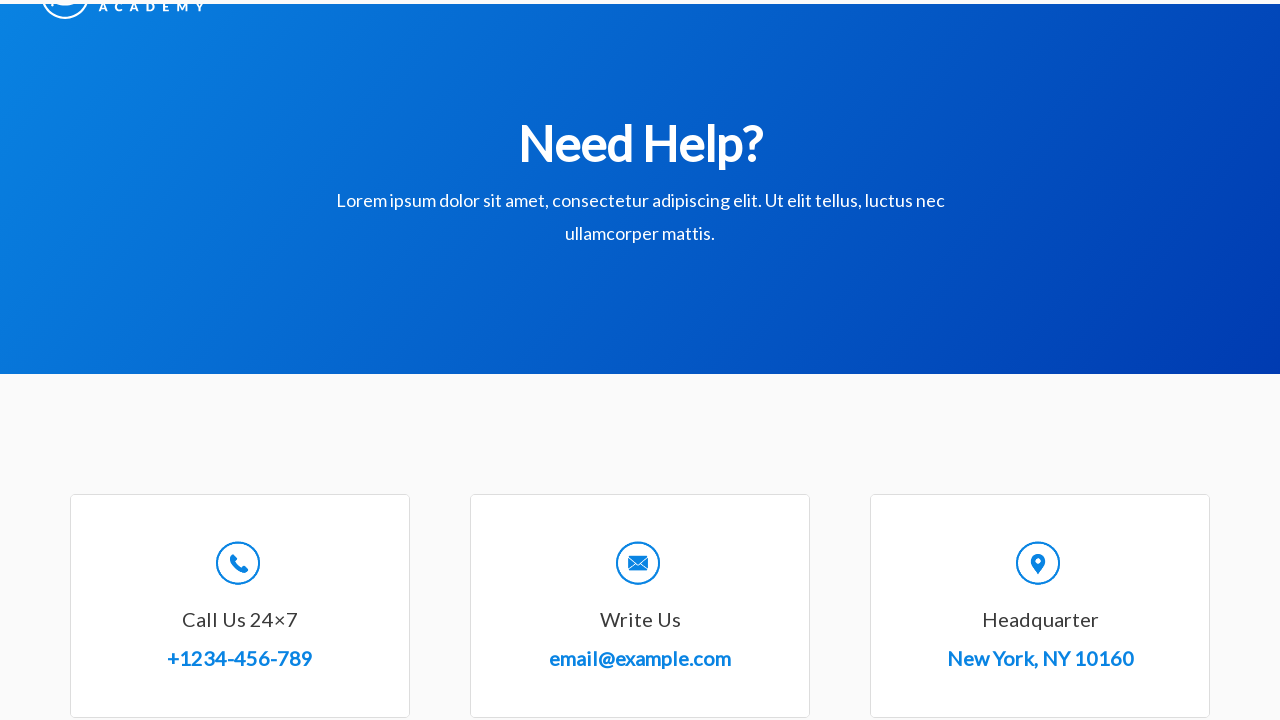

Confirmation message retrieved: Thanks for contacting us! We will be in touch with you shortly.

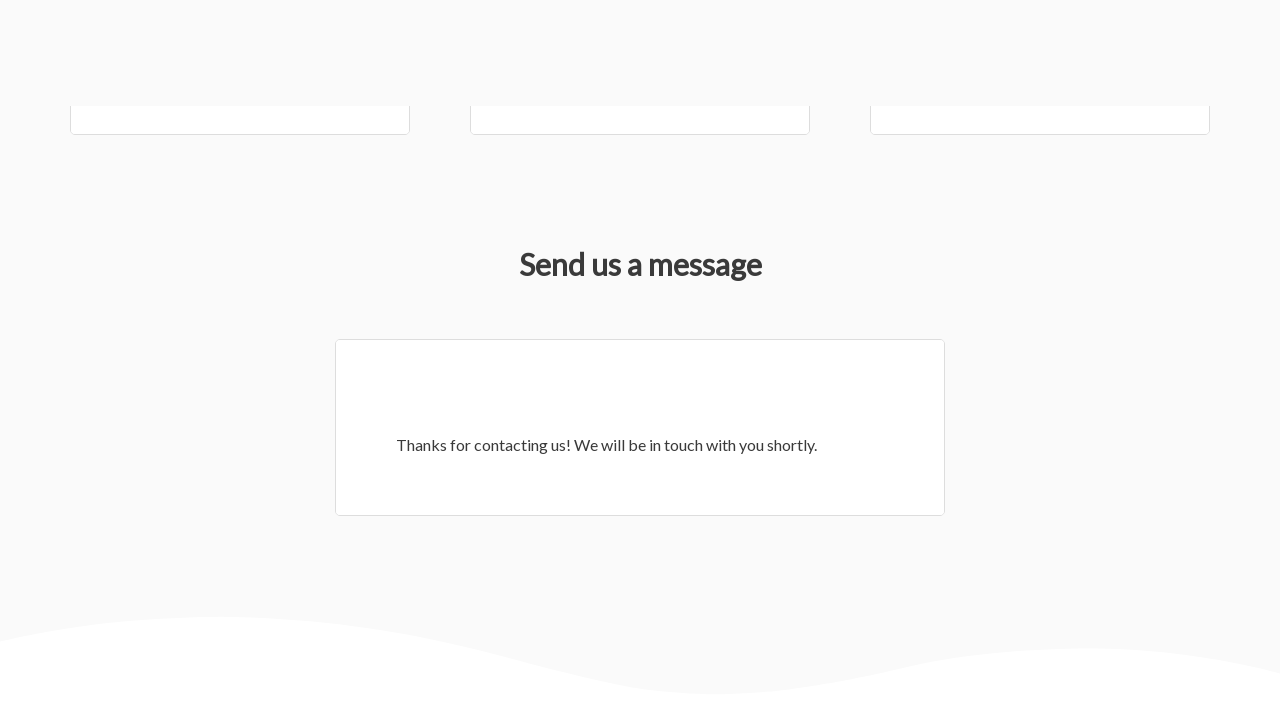

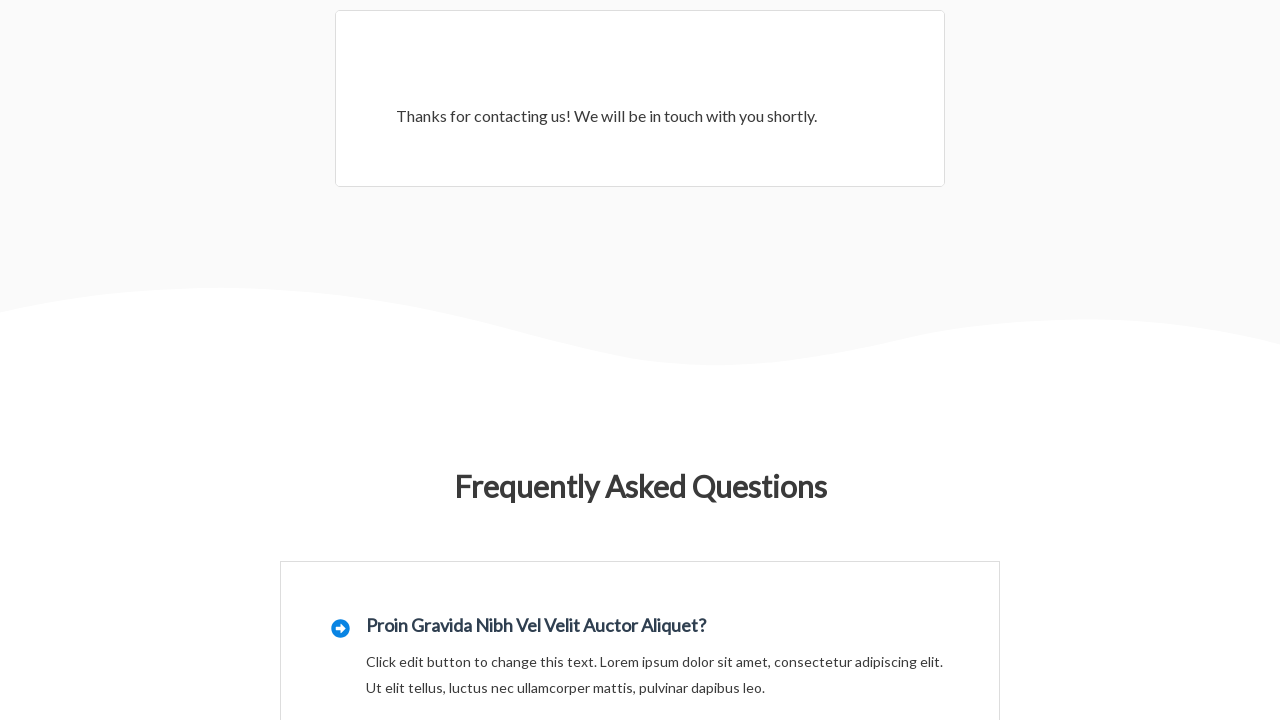